Navigates to Google Play Store's top movies page and performs infinite scroll until all content is loaded by repeatedly scrolling to the bottom of the page until the document height stops changing.

Starting URL: https://play.google.com/store/movies/top

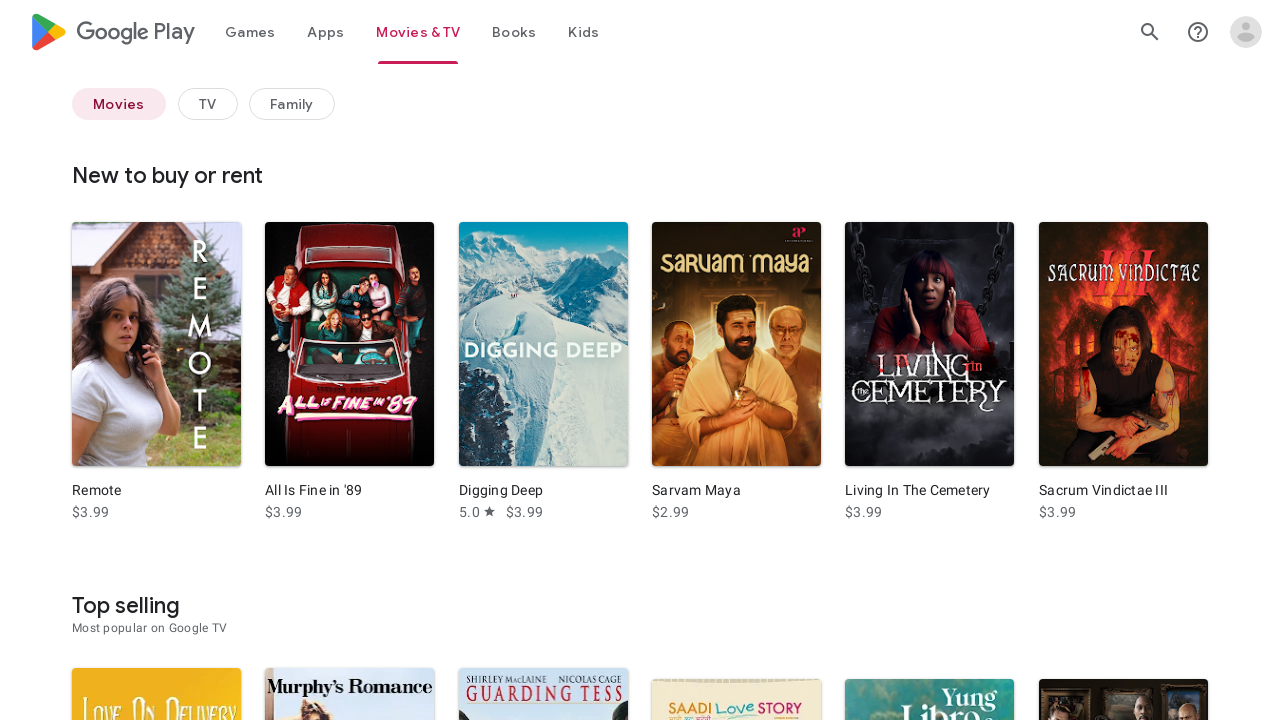

Set viewport size to 1920x1080
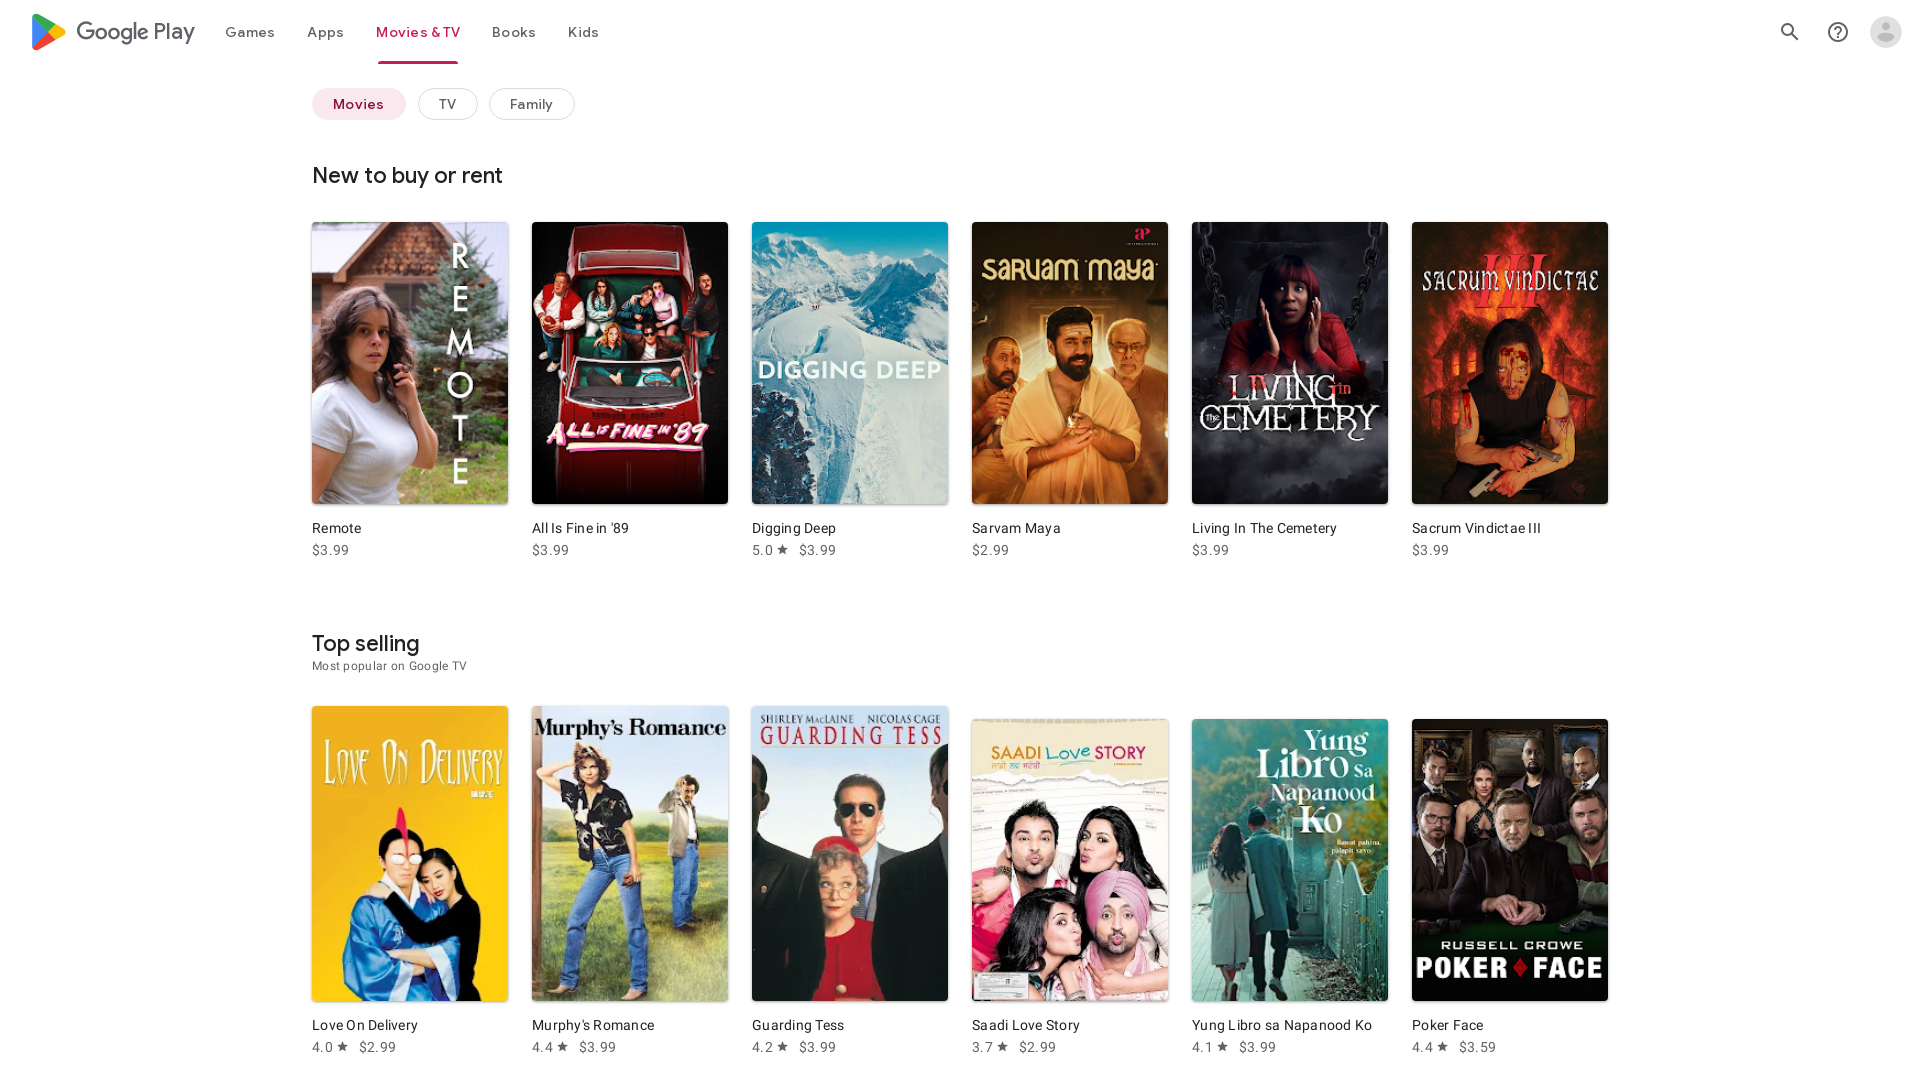

Waited 3 seconds for initial page load
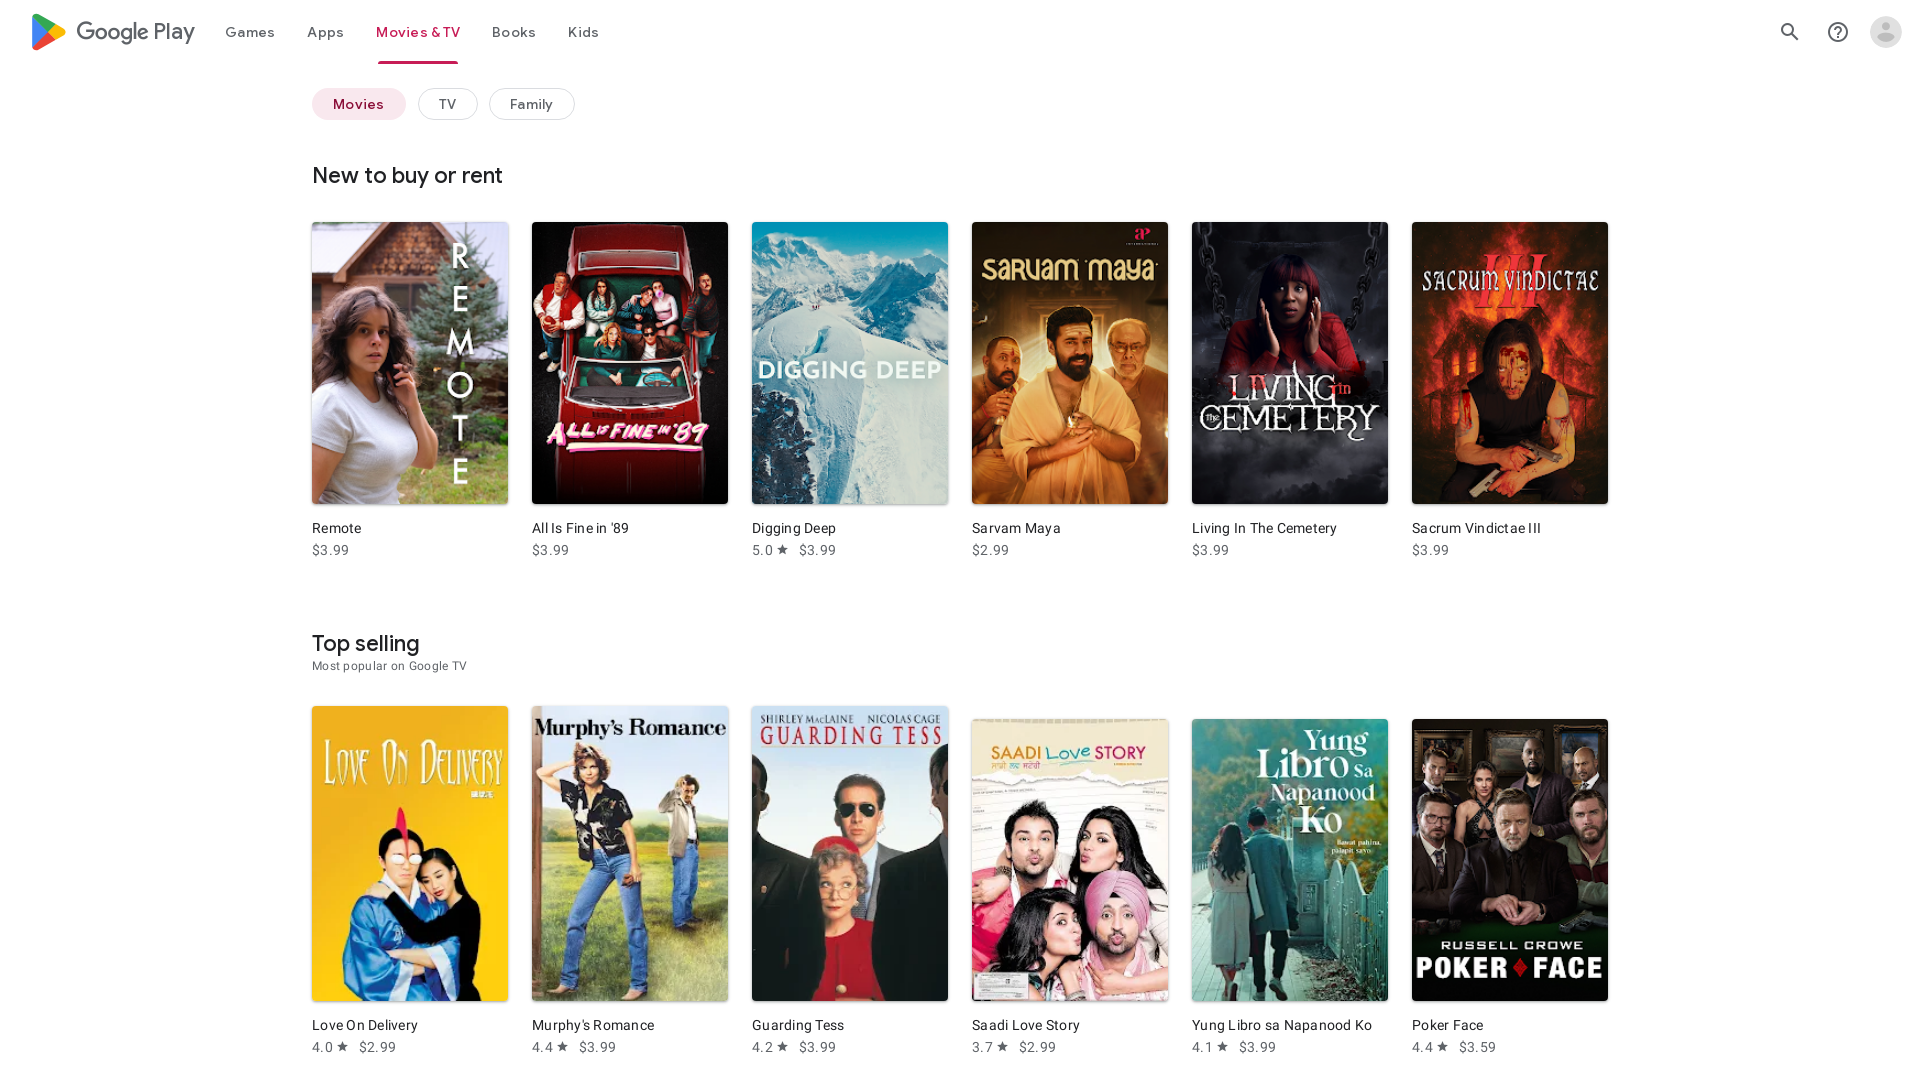

Retrieved initial document height
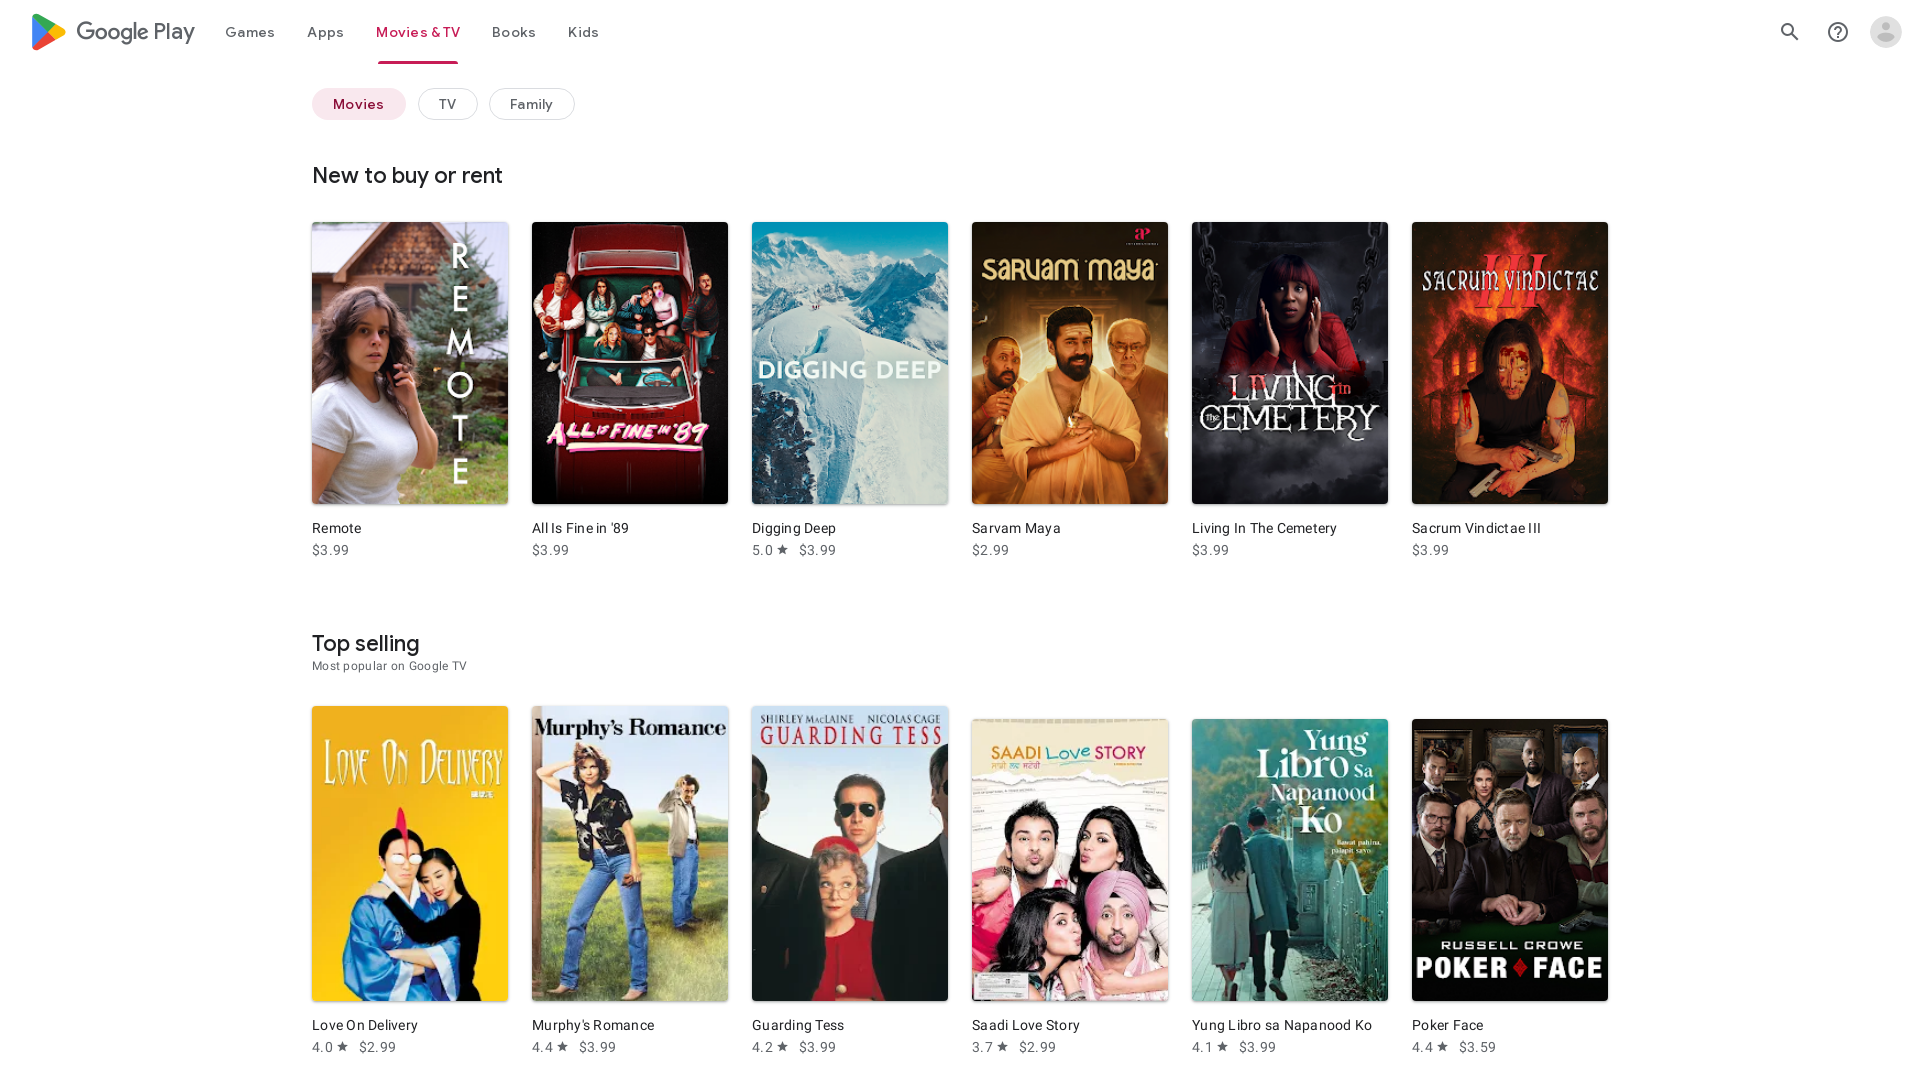

Scrolled to bottom of page
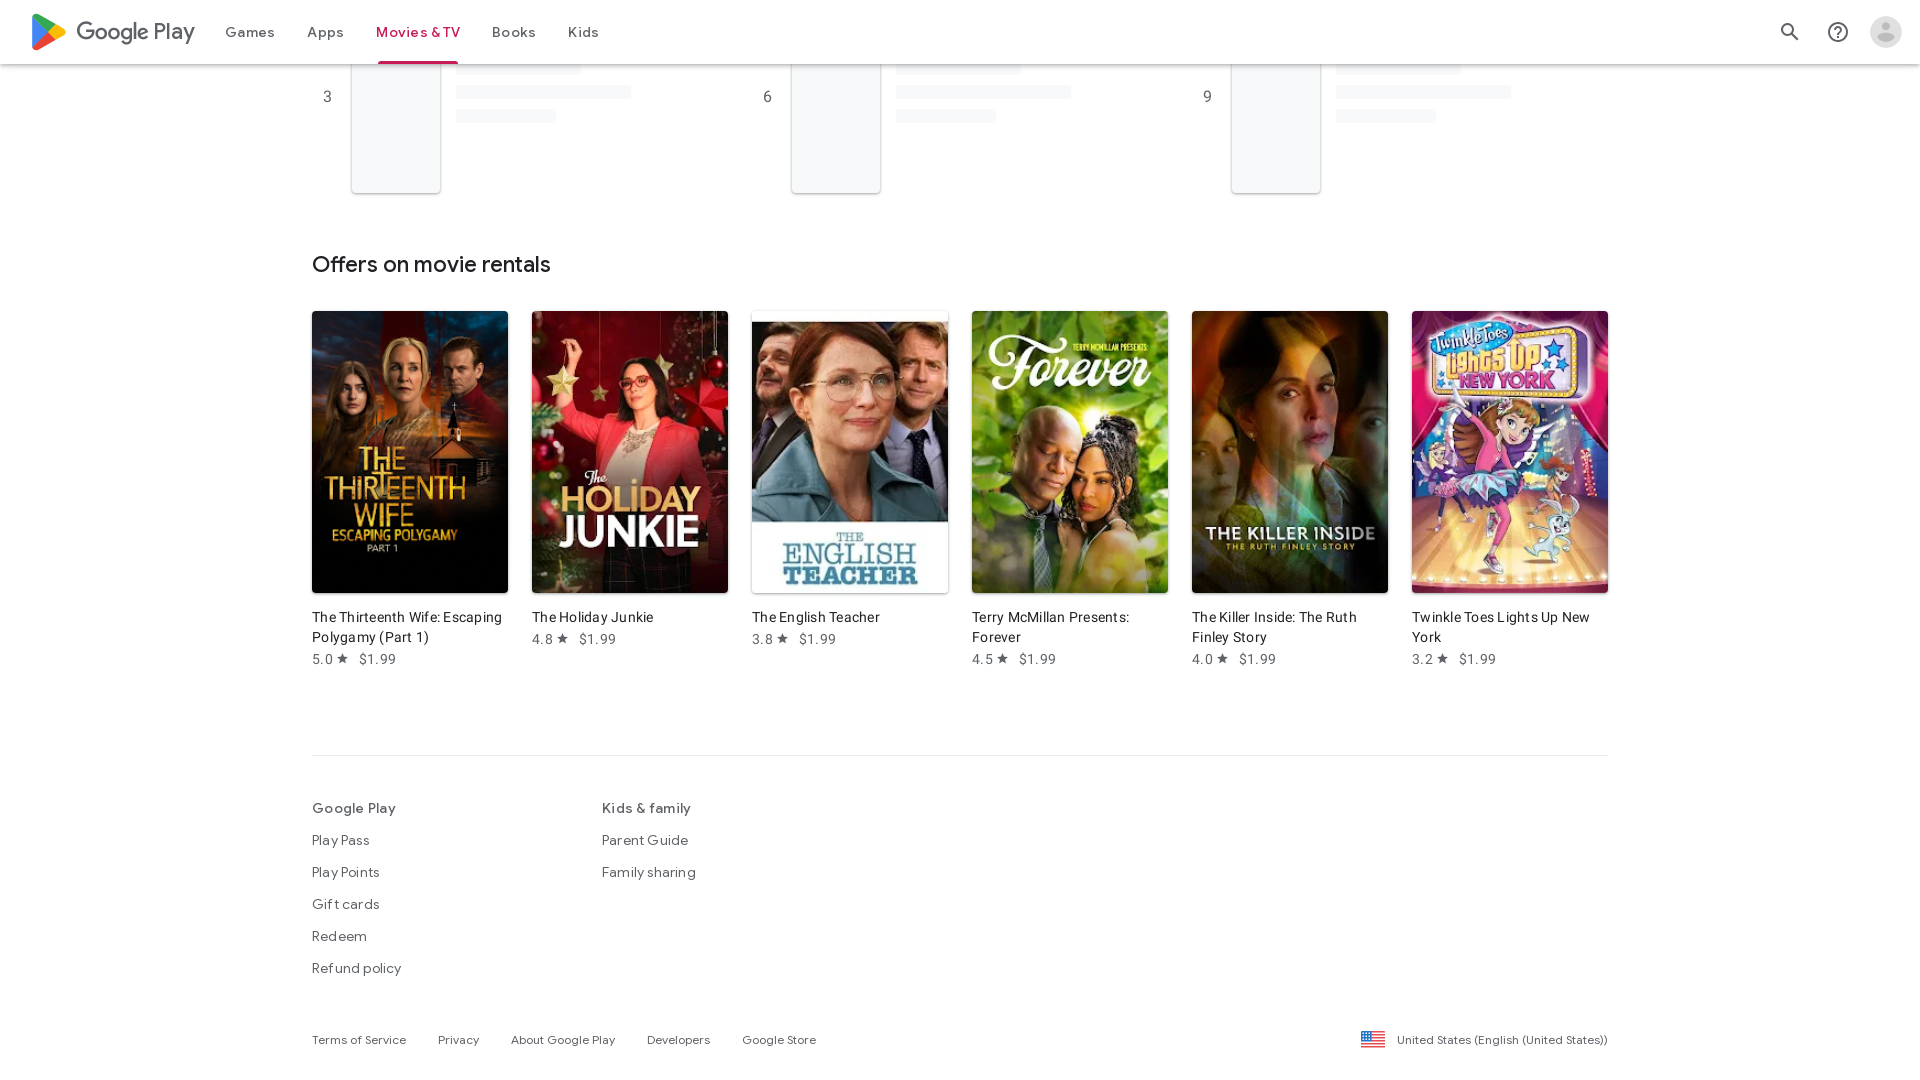

Waited 2 seconds for new content to load
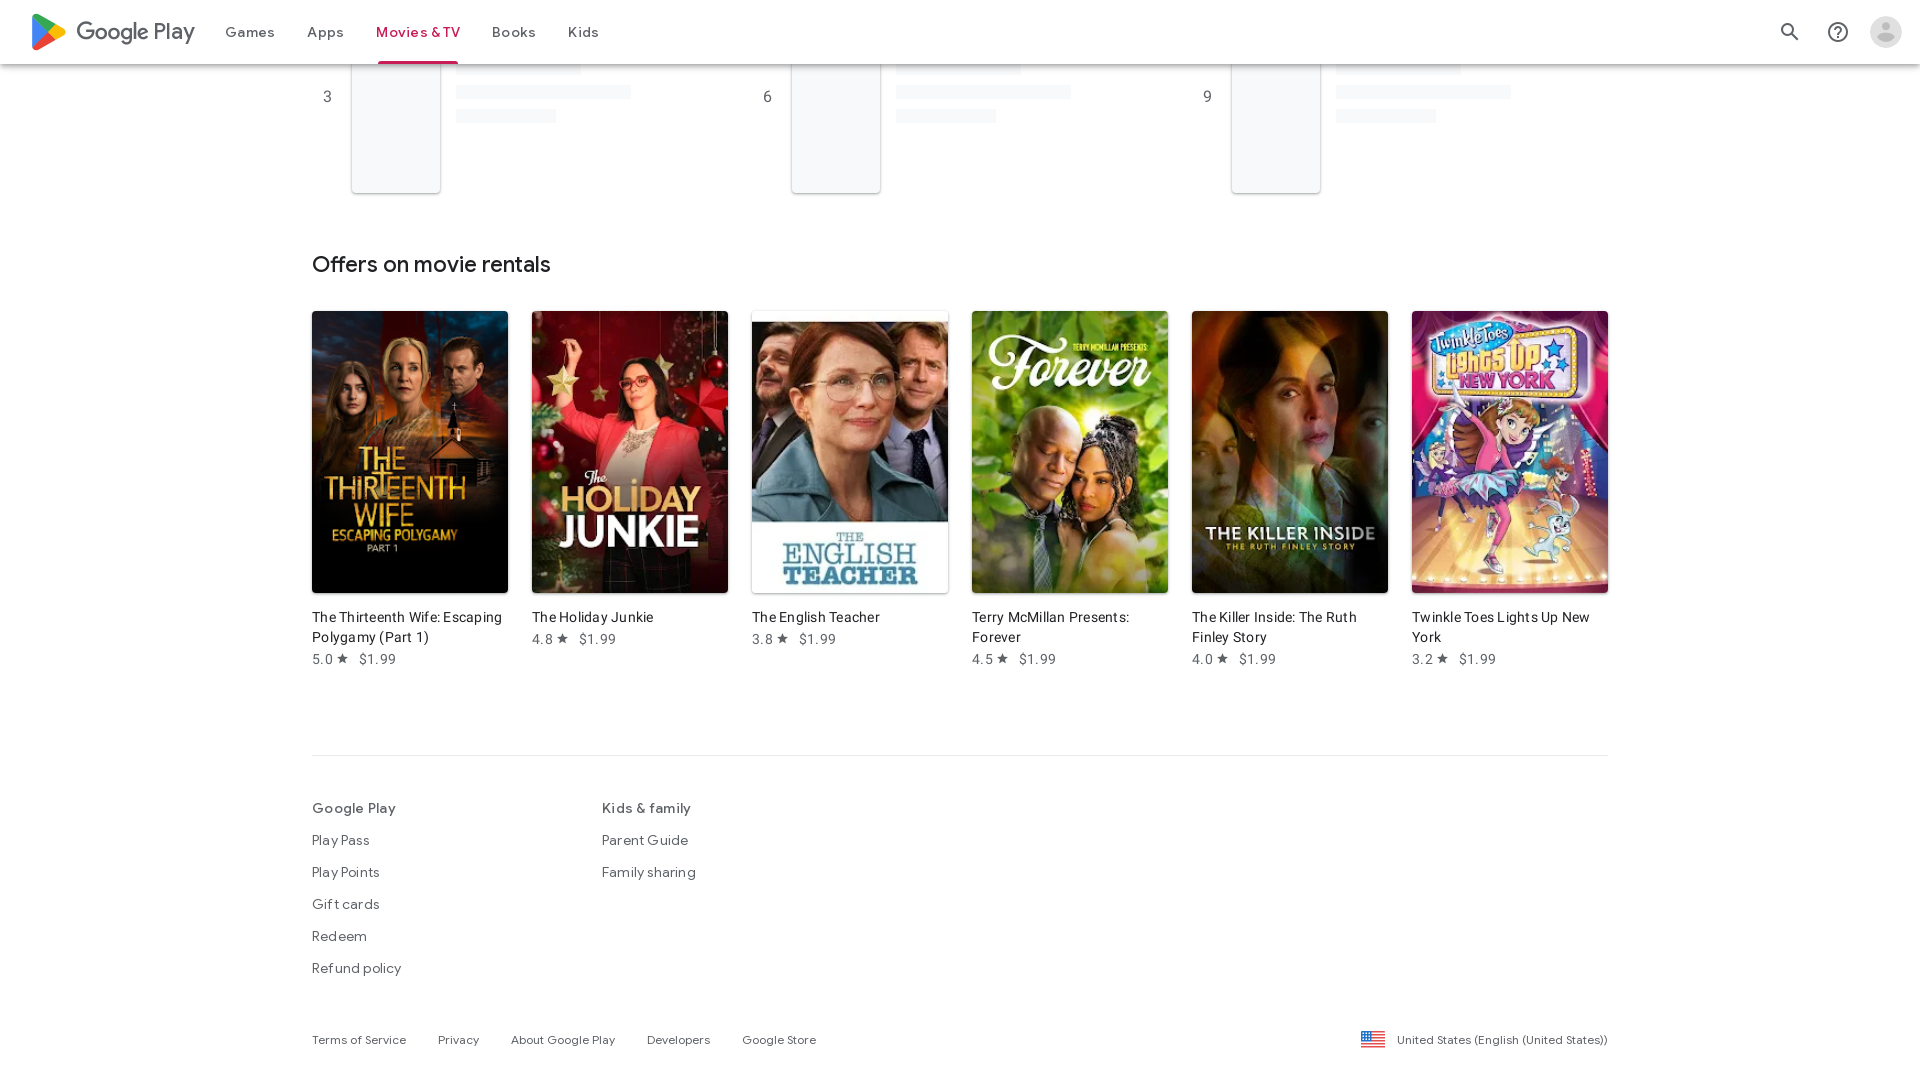

Retrieved current document height
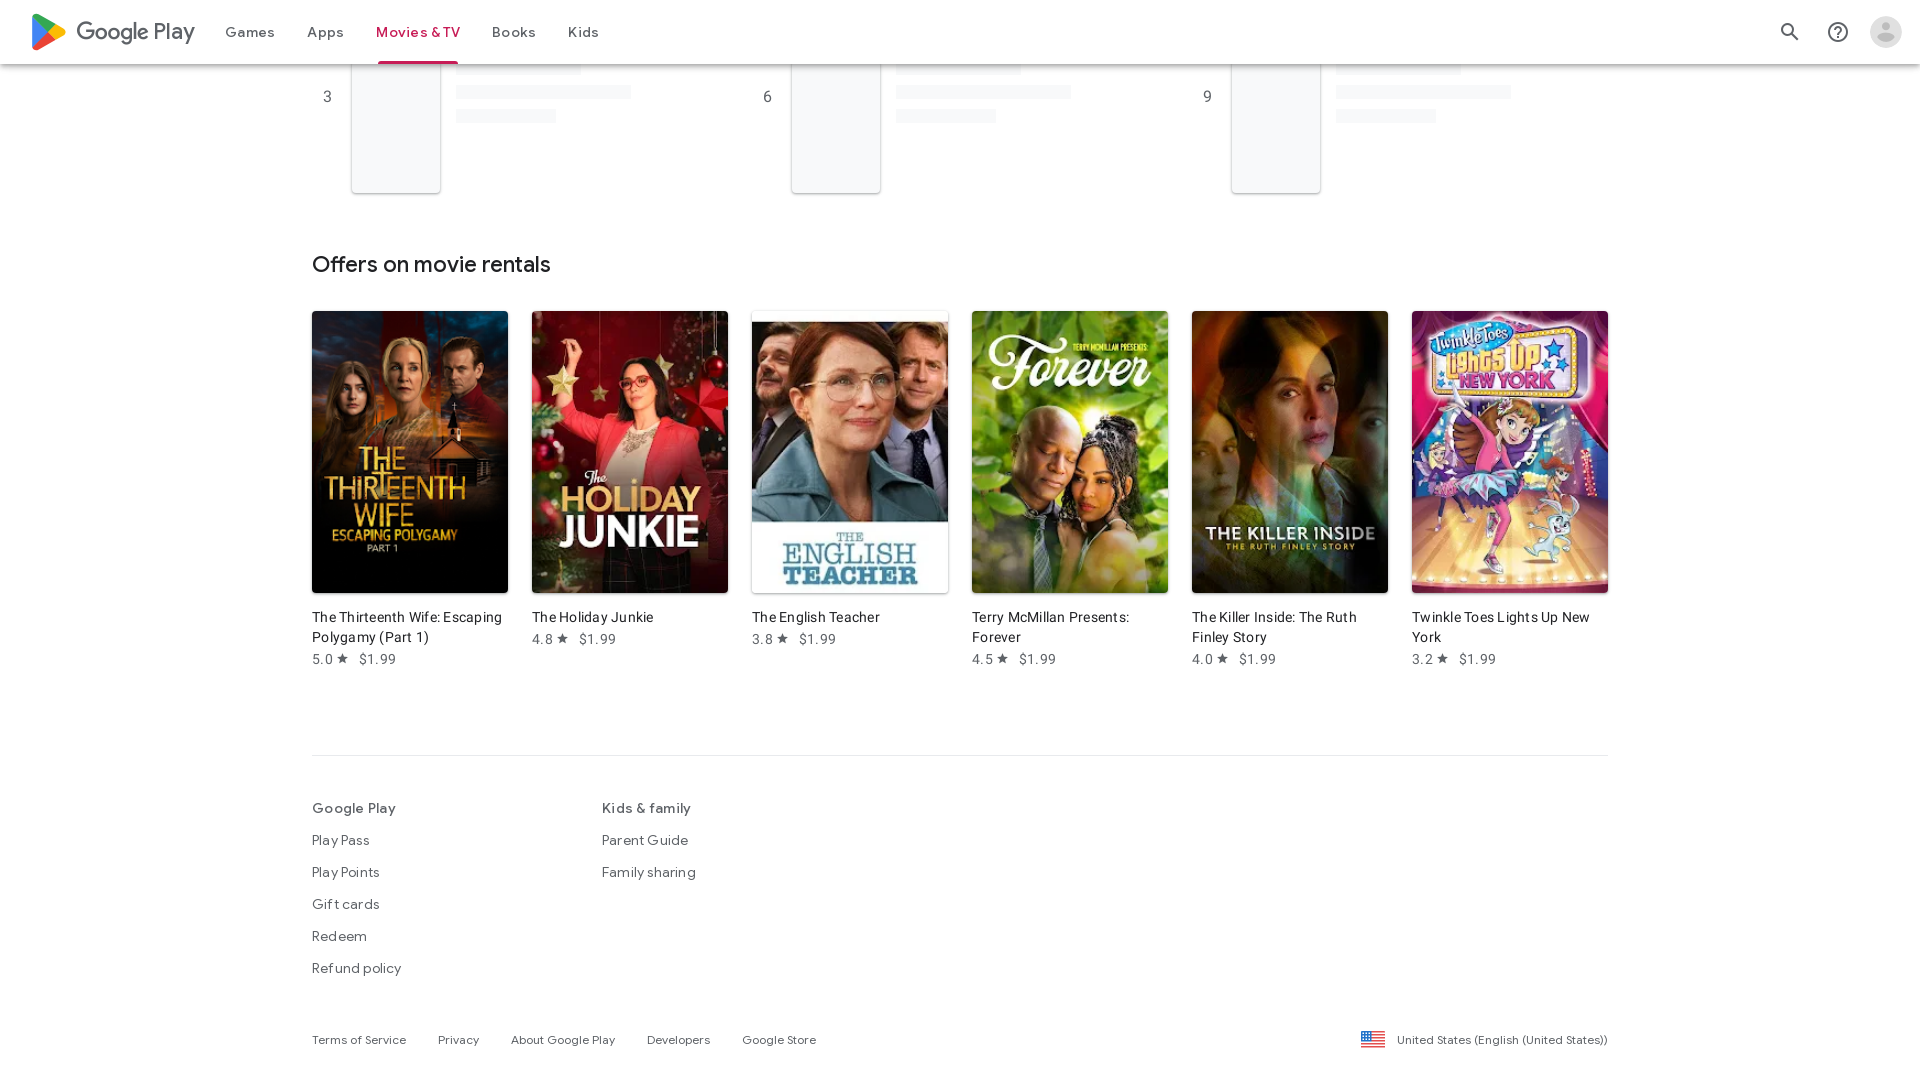

No new content loaded, infinite scroll complete
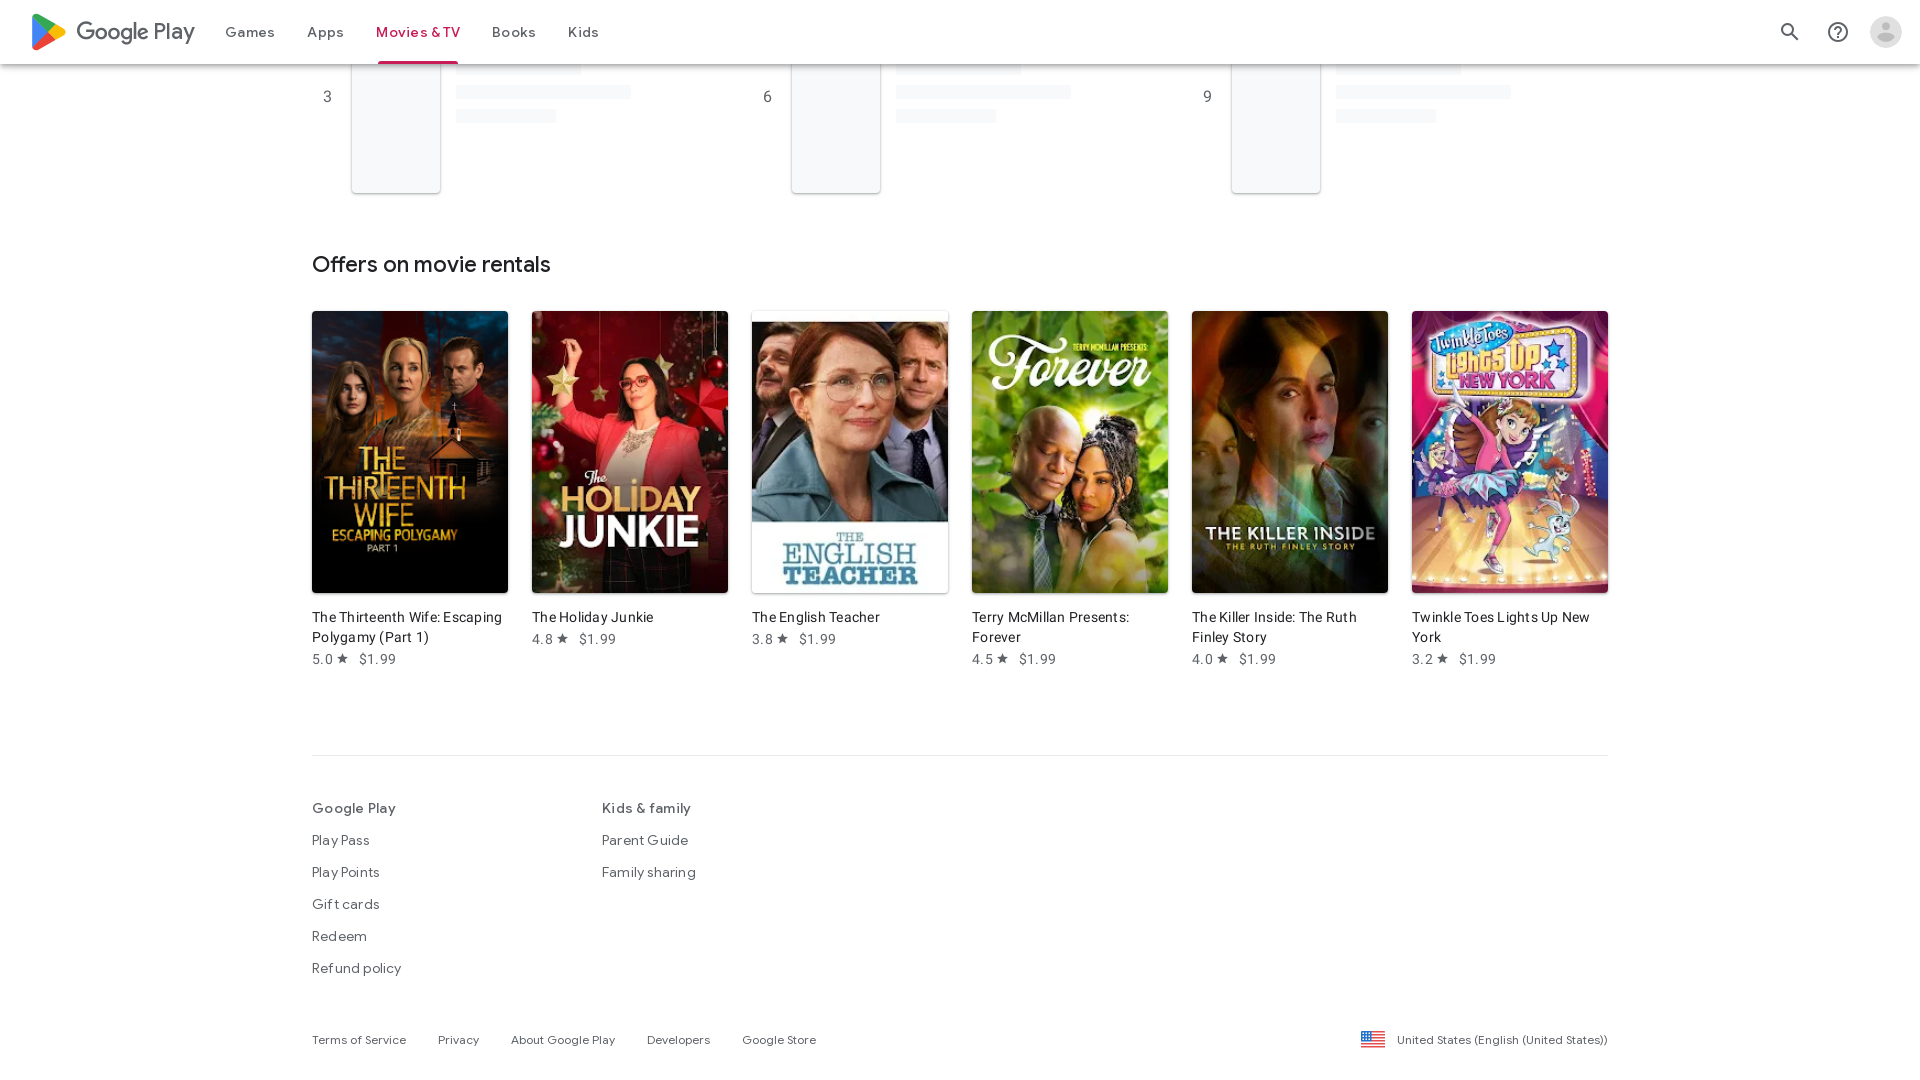

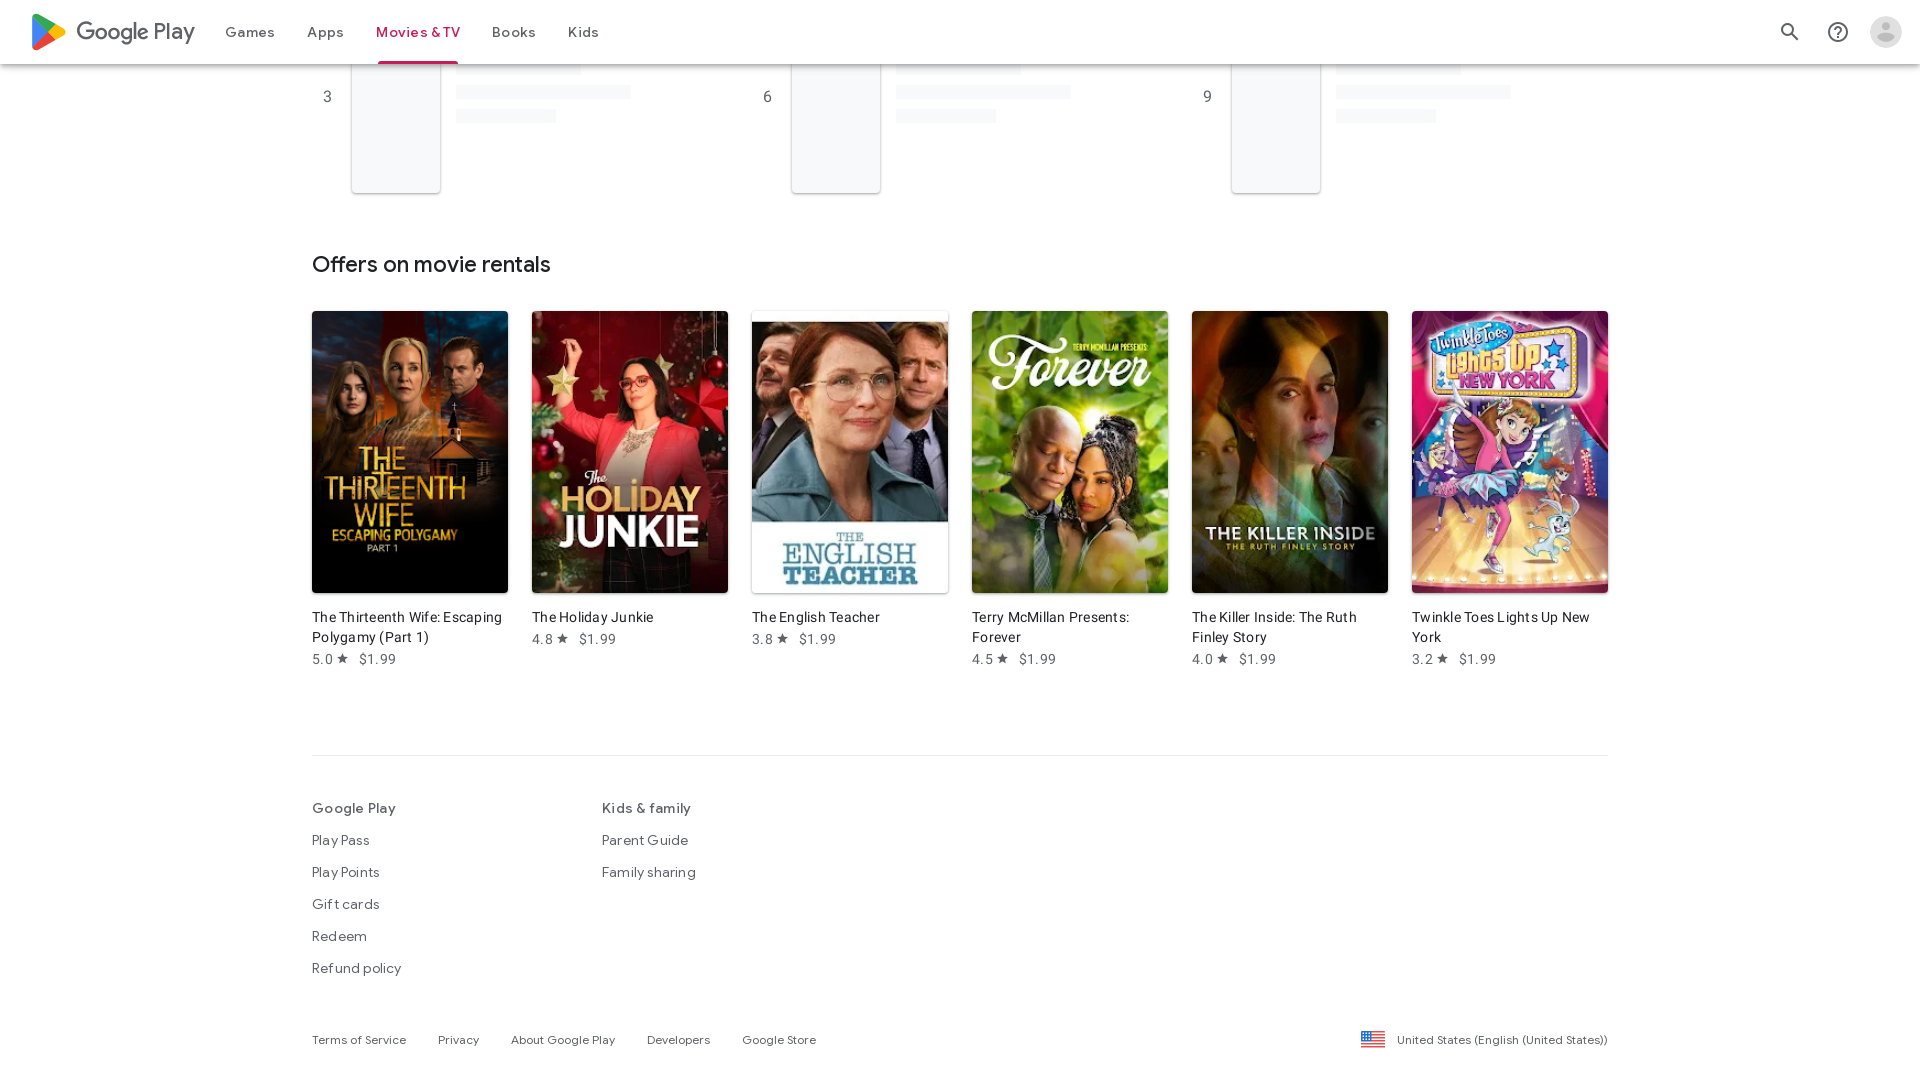